Tests the Basic Calculator by selecting Prototype build, entering two numbers (2 and 3), performing a subtraction operation, and verifying the answer is -1.

Starting URL: https://testsheepnz.github.io/BasicCalculator.html

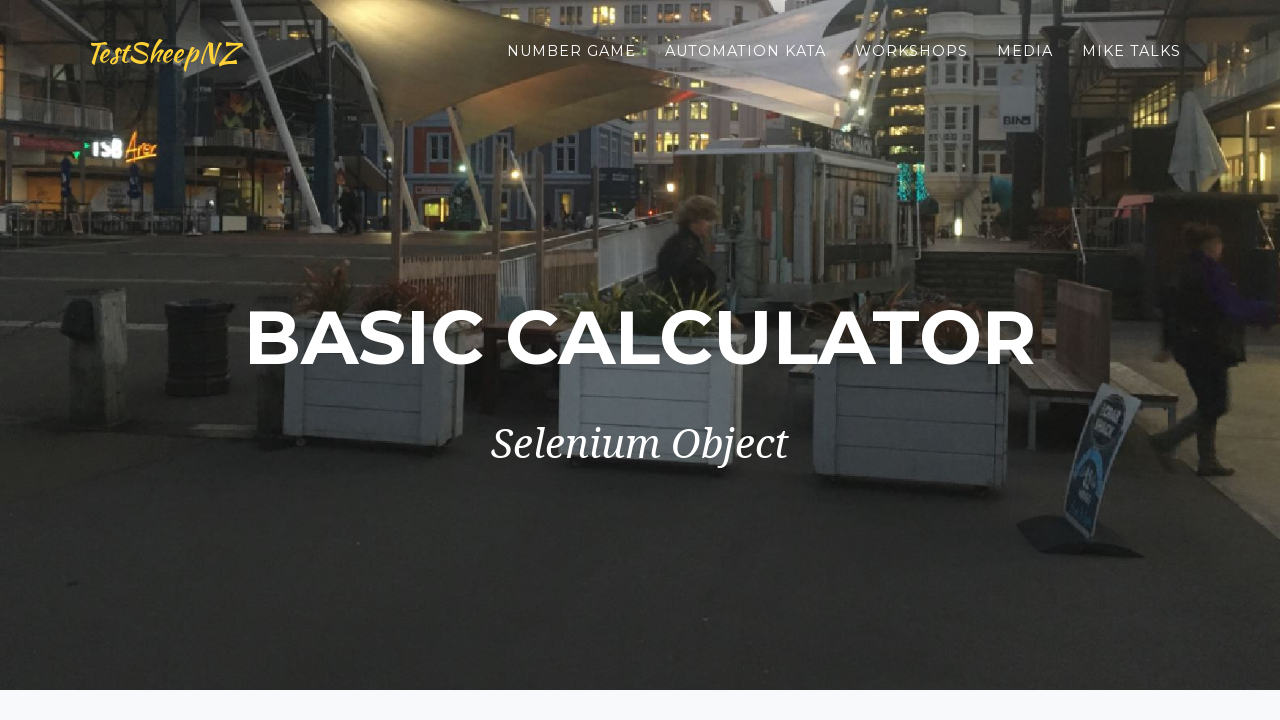

Scrolled down to the bottom of the page
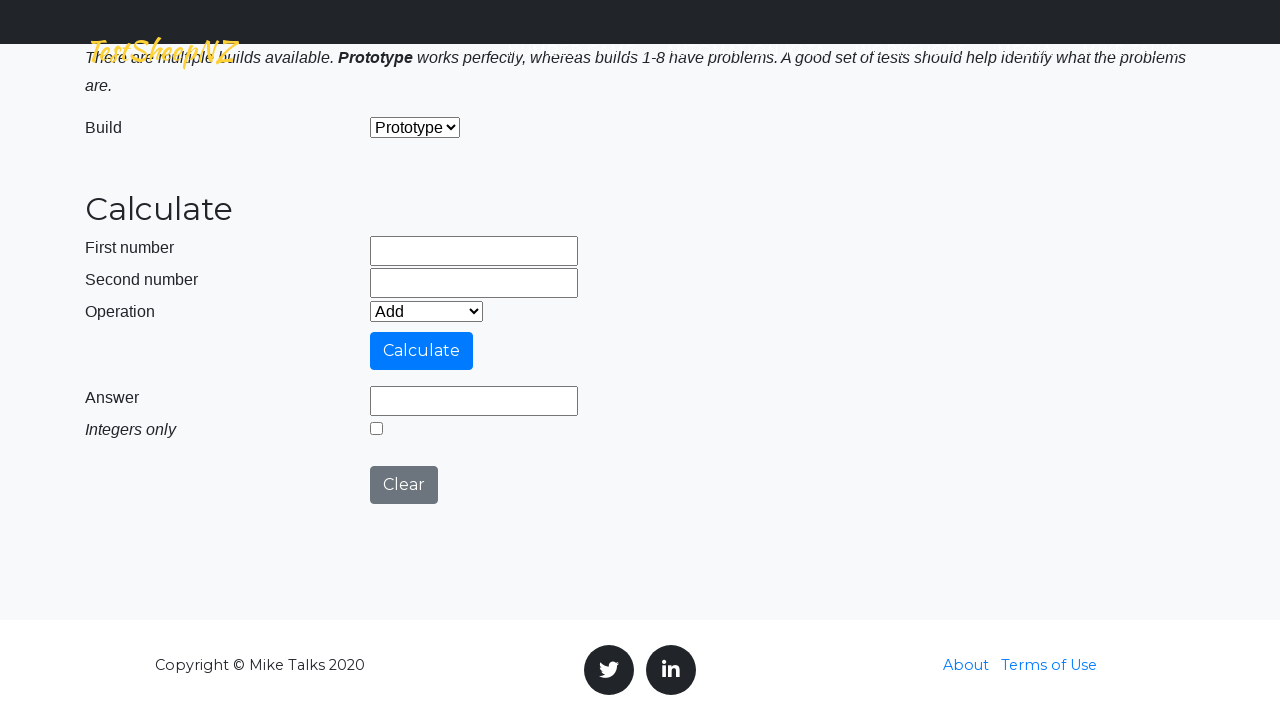

Selected 'Prototype' from the Build dropdown on #selectBuild
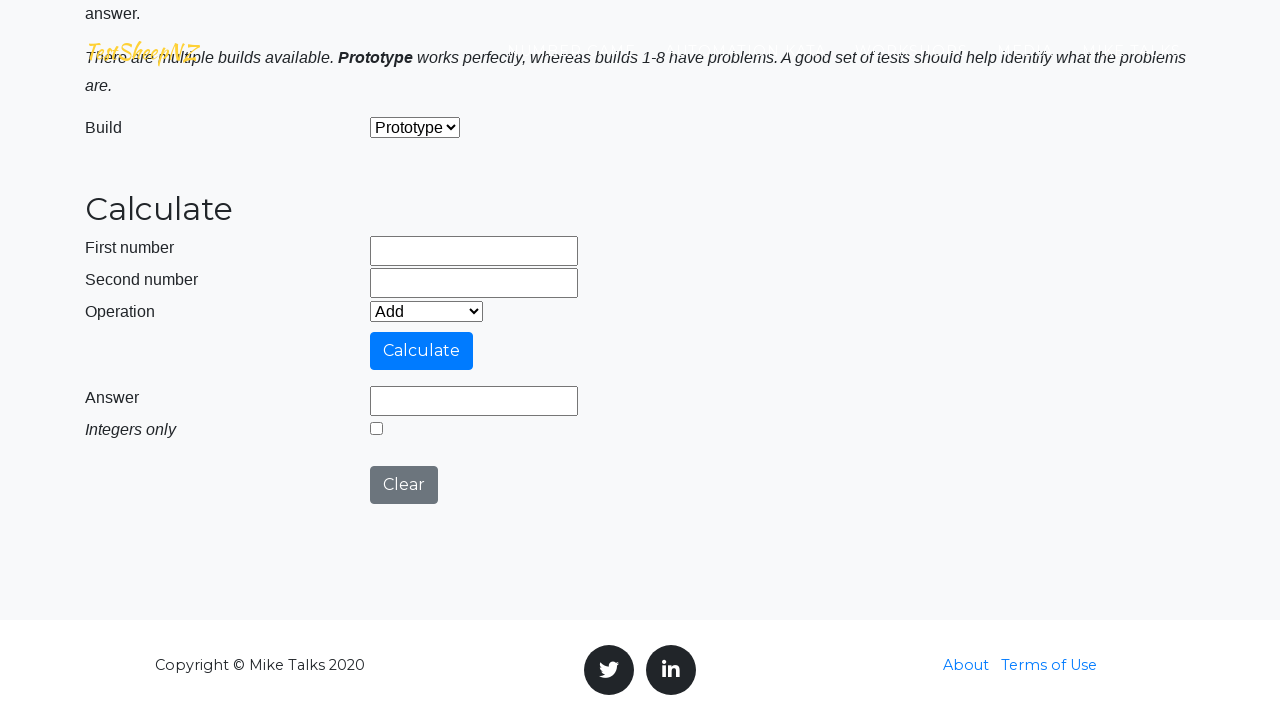

Entered '2' in the First number field on #number1Field
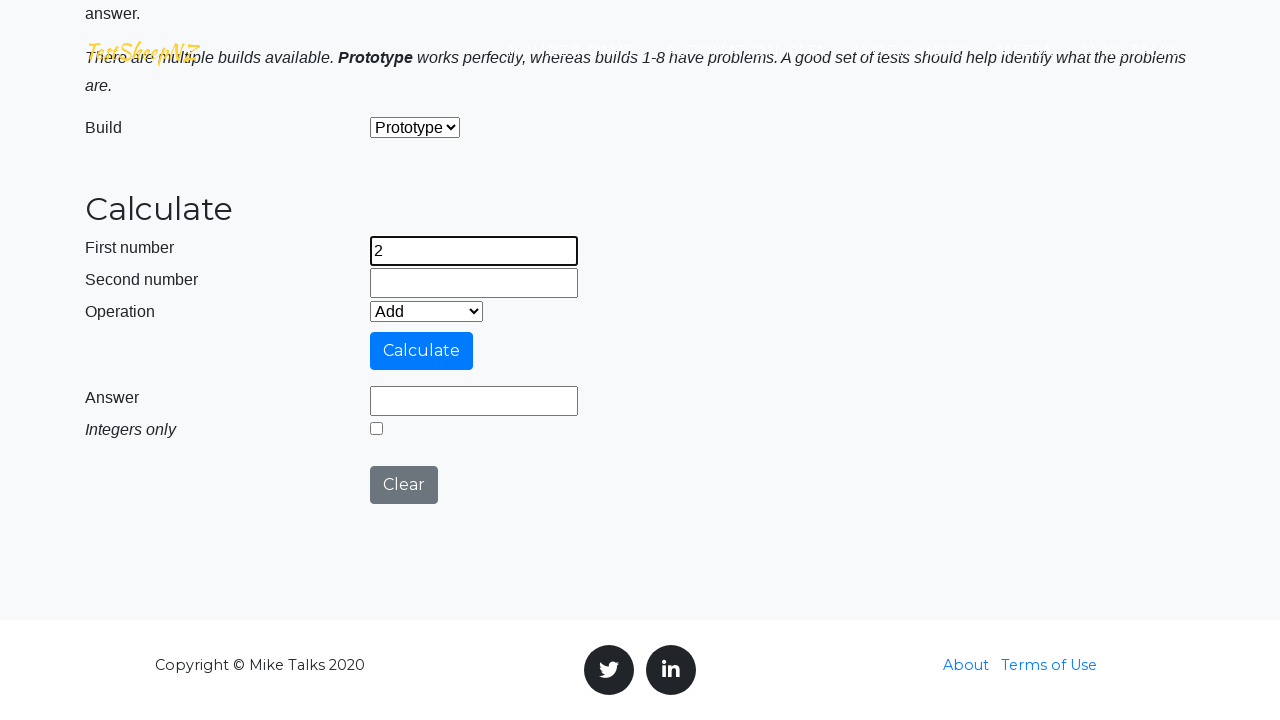

Entered '3' in the Second number field on #number2Field
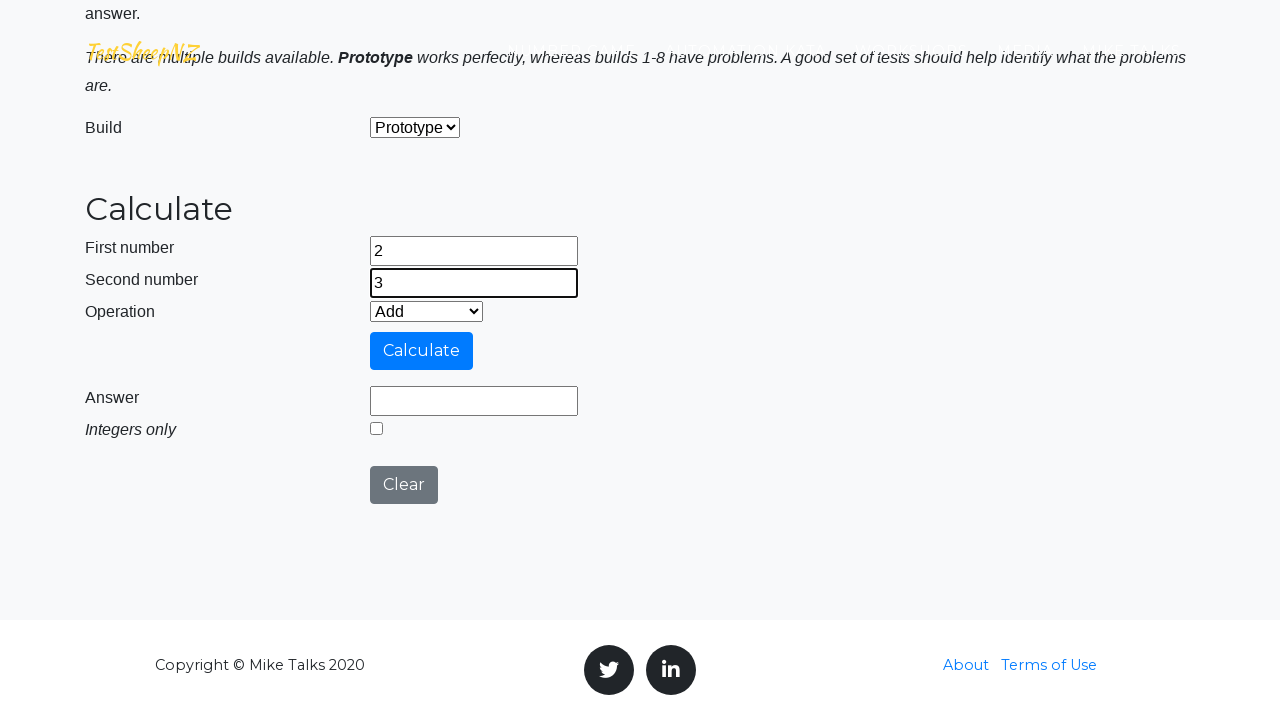

Selected 'Subtract' from the Operation dropdown on #selectOperationDropdown
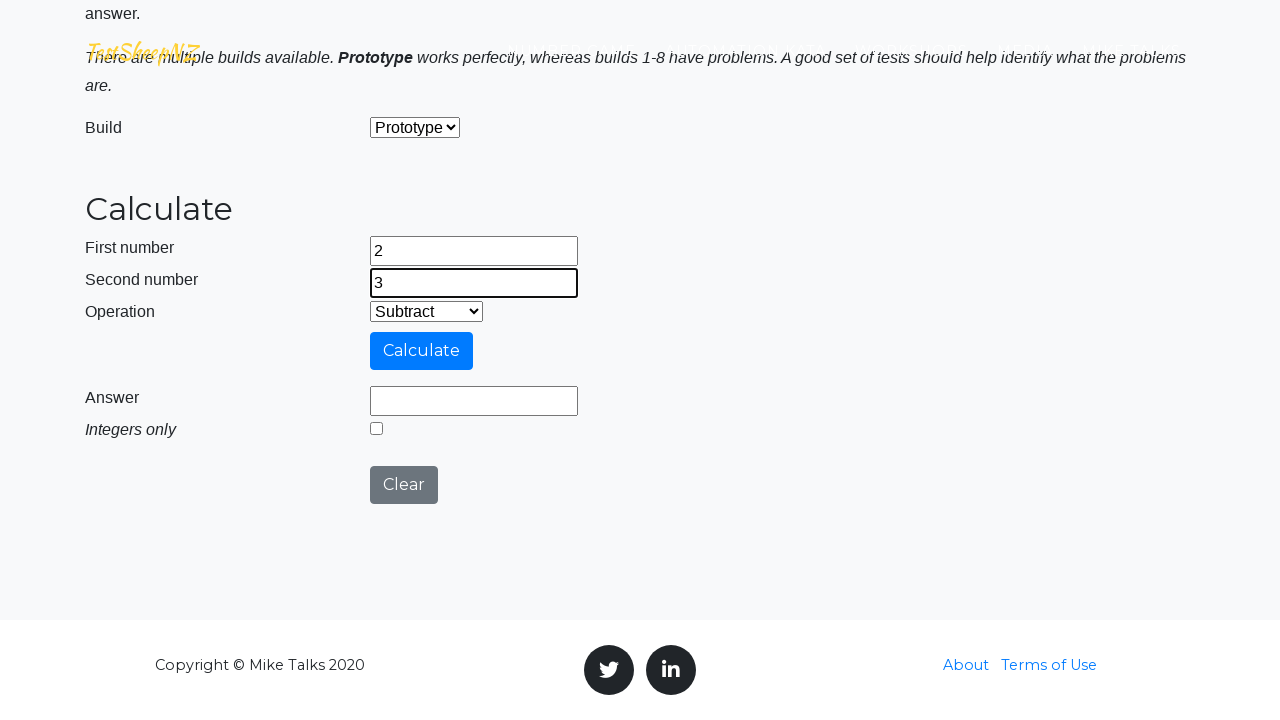

Clicked the Calculate button at (422, 351) on #calculateButton
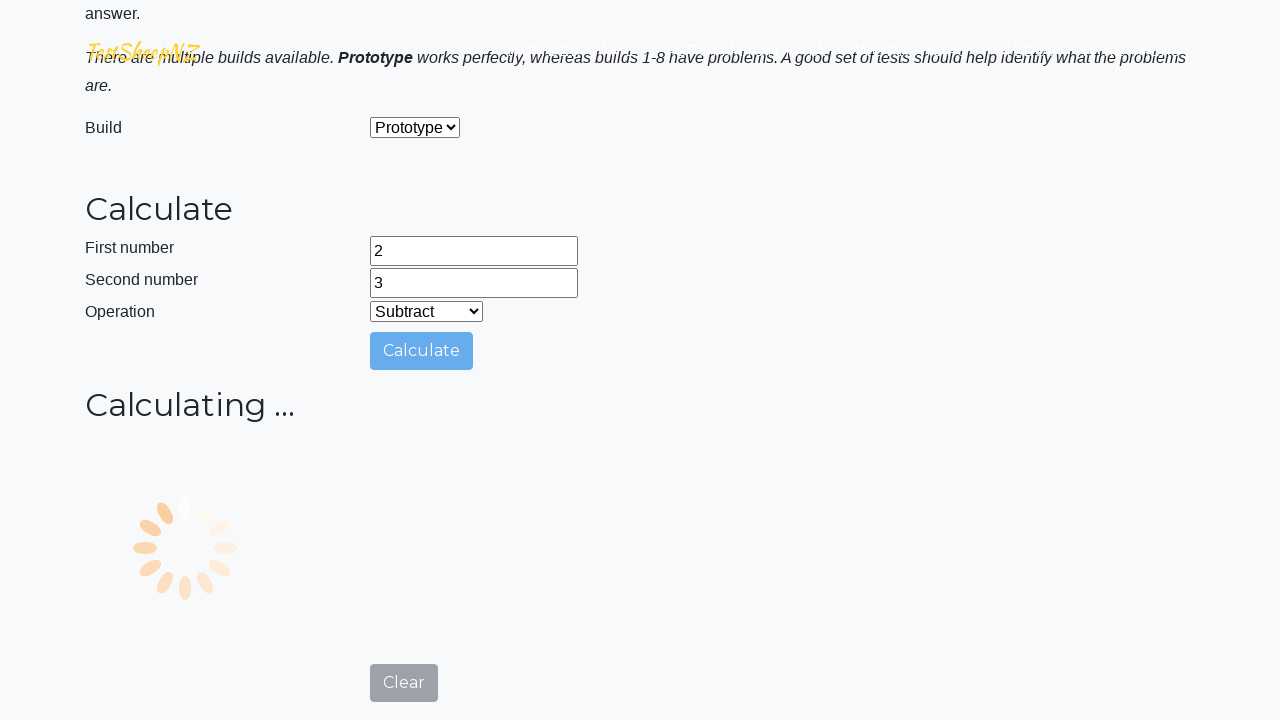

Answer field loaded
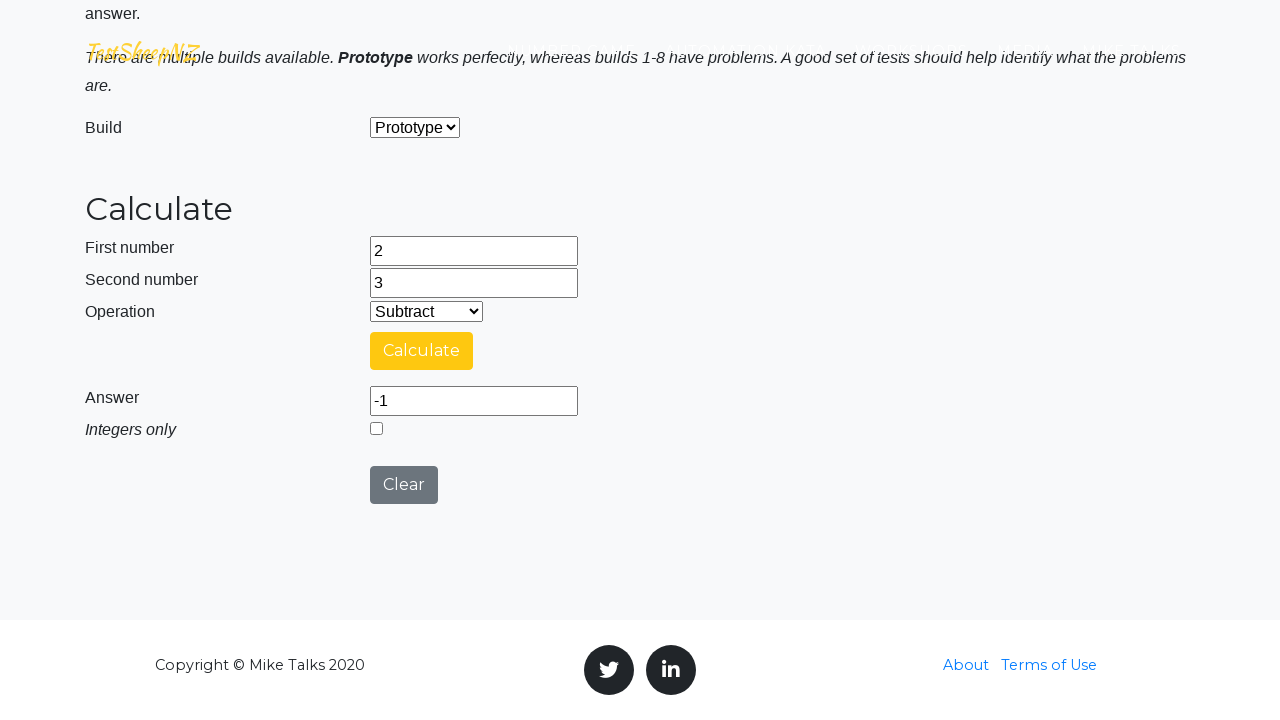

Retrieved answer value from field
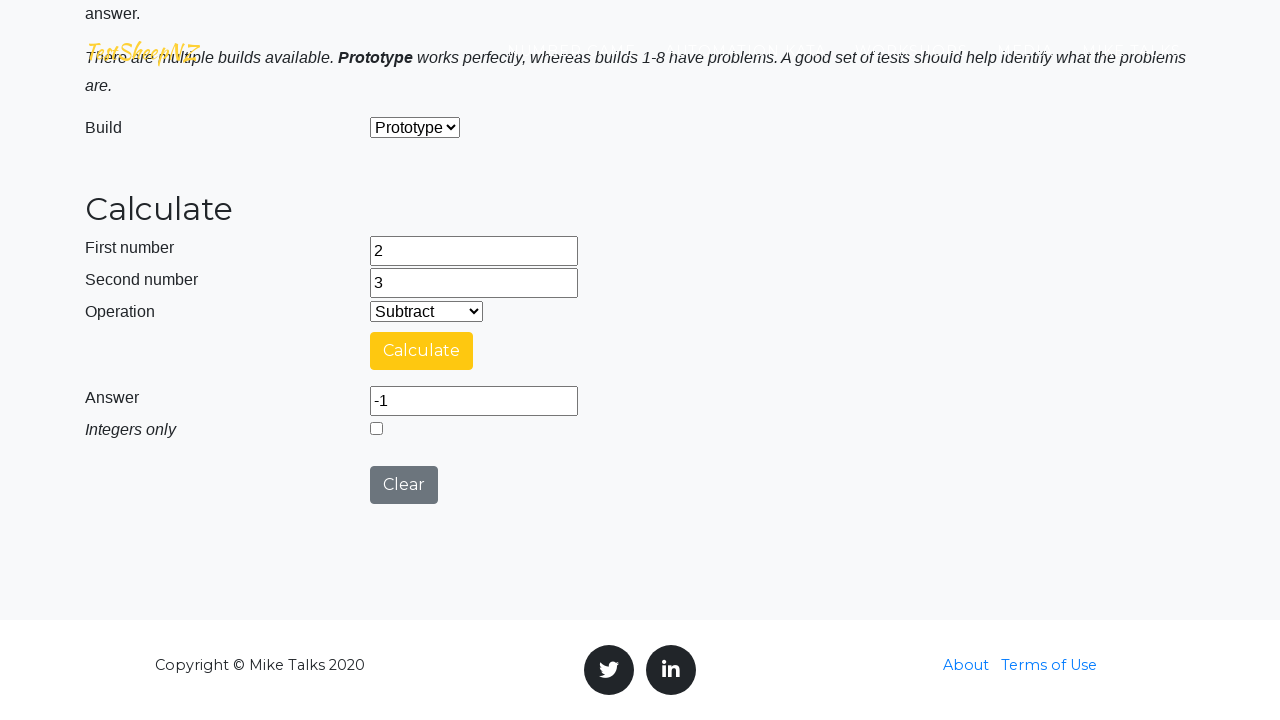

Verified answer is '-1'
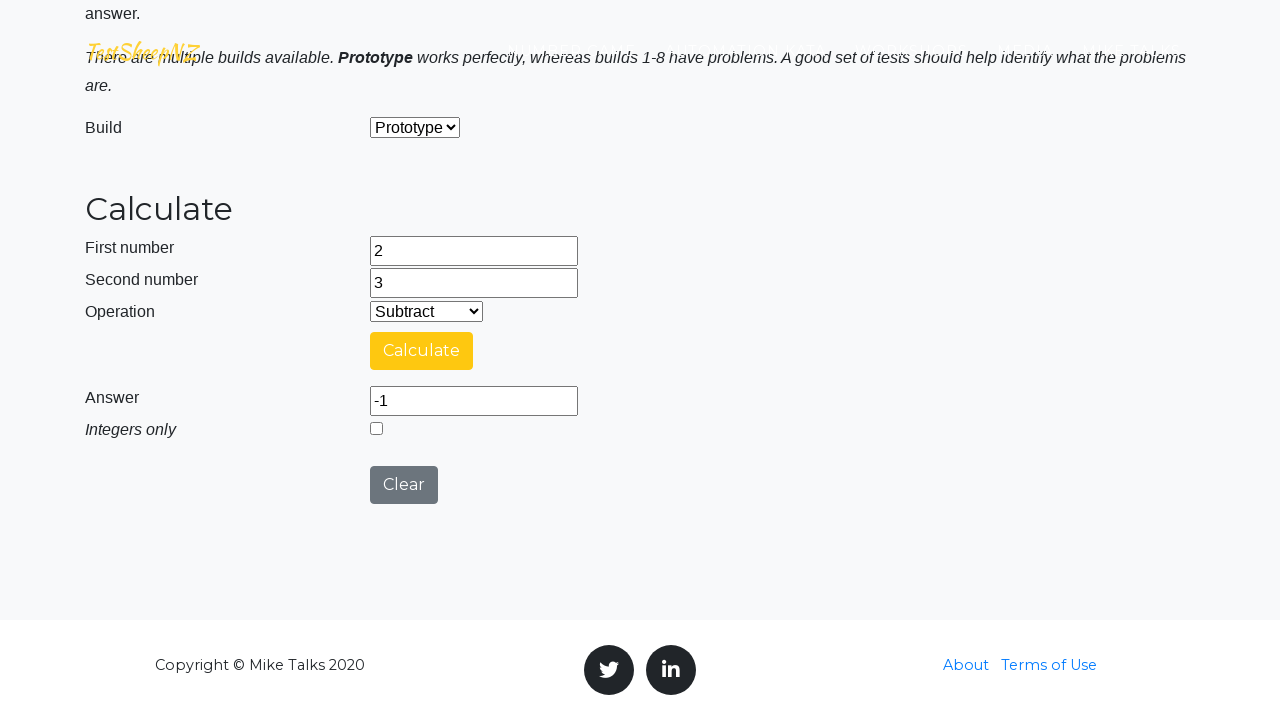

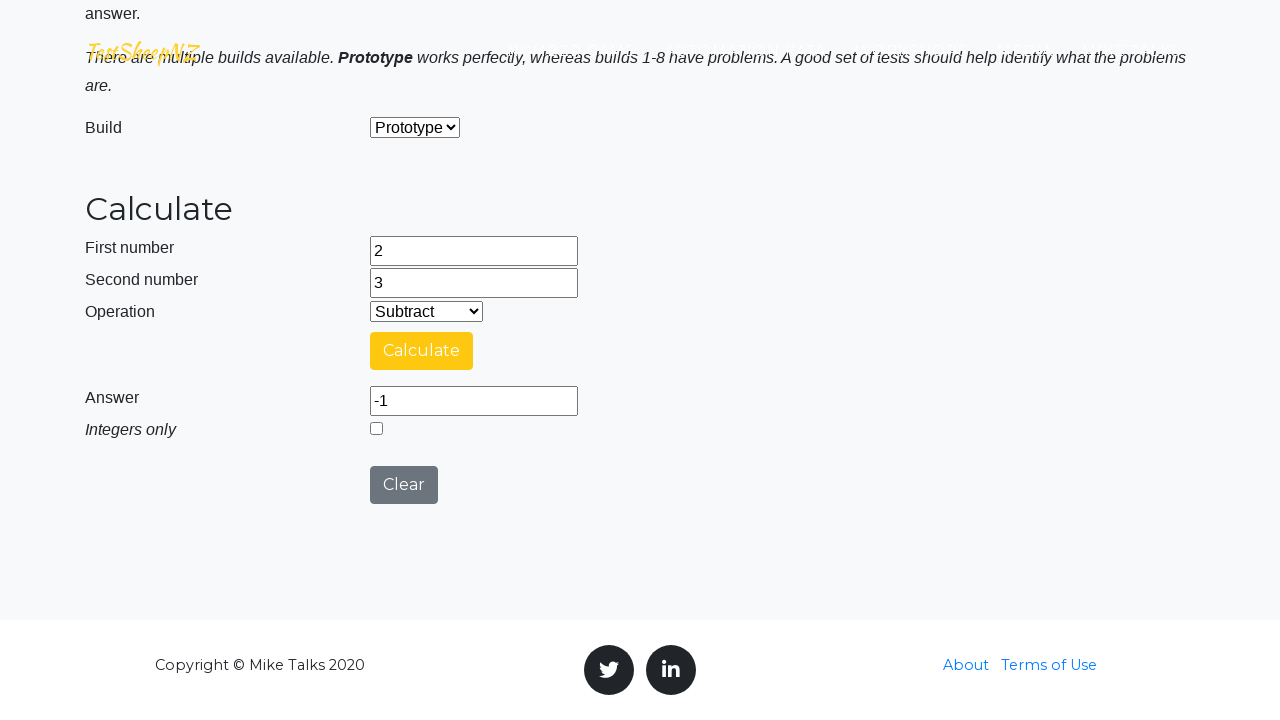